Tests multi-tab handling by opening a "Try it Yourself" link in a new tab, switching between tabs, and verifying page titles

Starting URL: https://www.w3schools.com/tags/tag_frame.asp

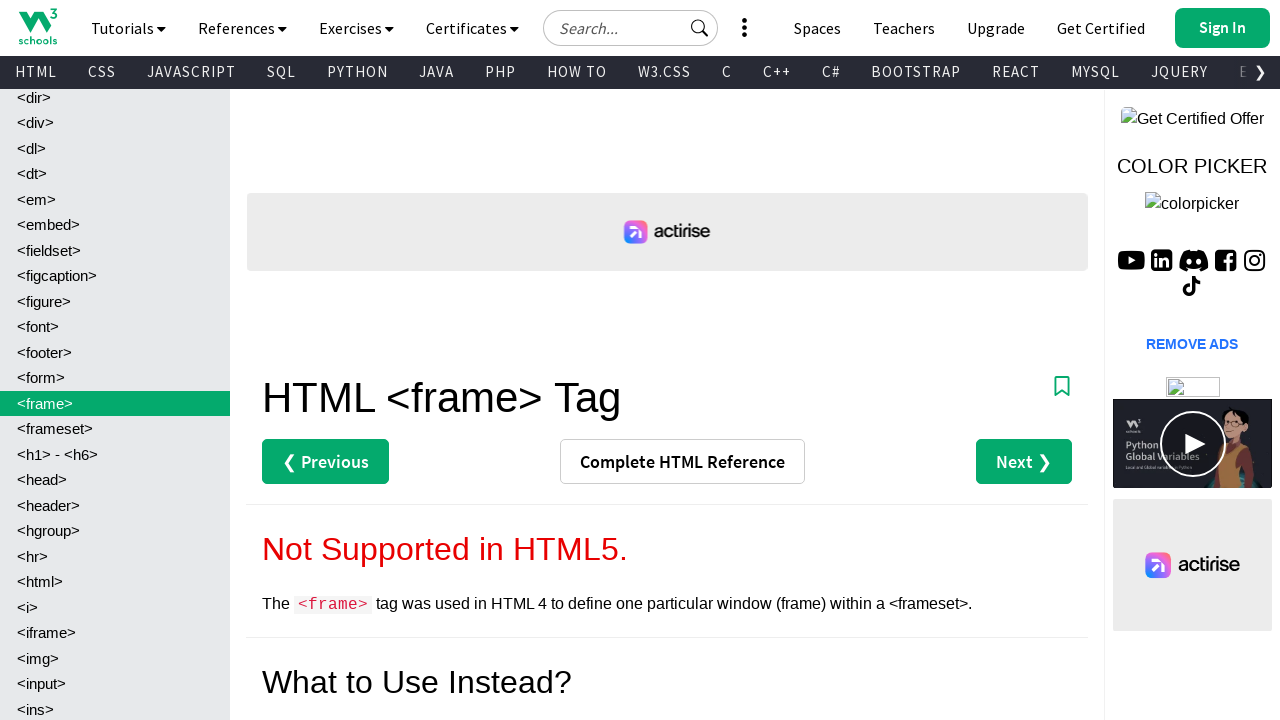

Clicked 'Try it Yourself »' button to open new tab at (334, 360) on xpath=//a[text()='Try it Yourself »']
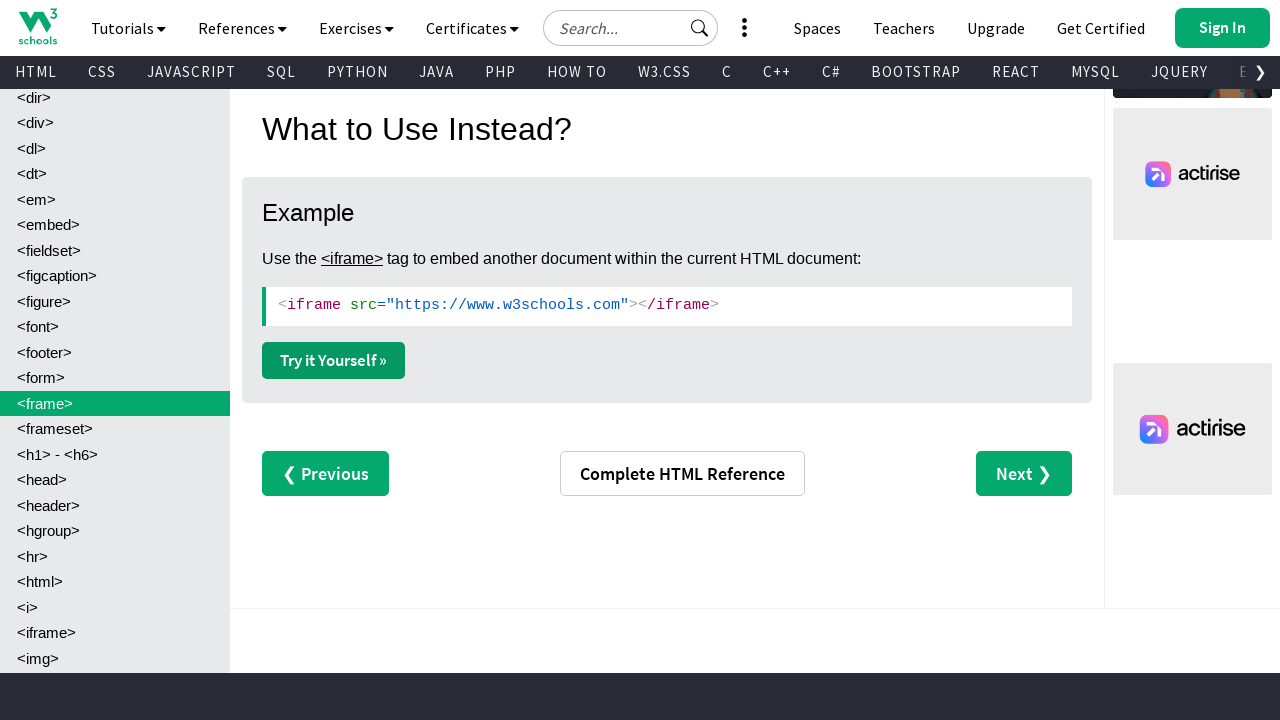

Waited 1 second for new tab to open
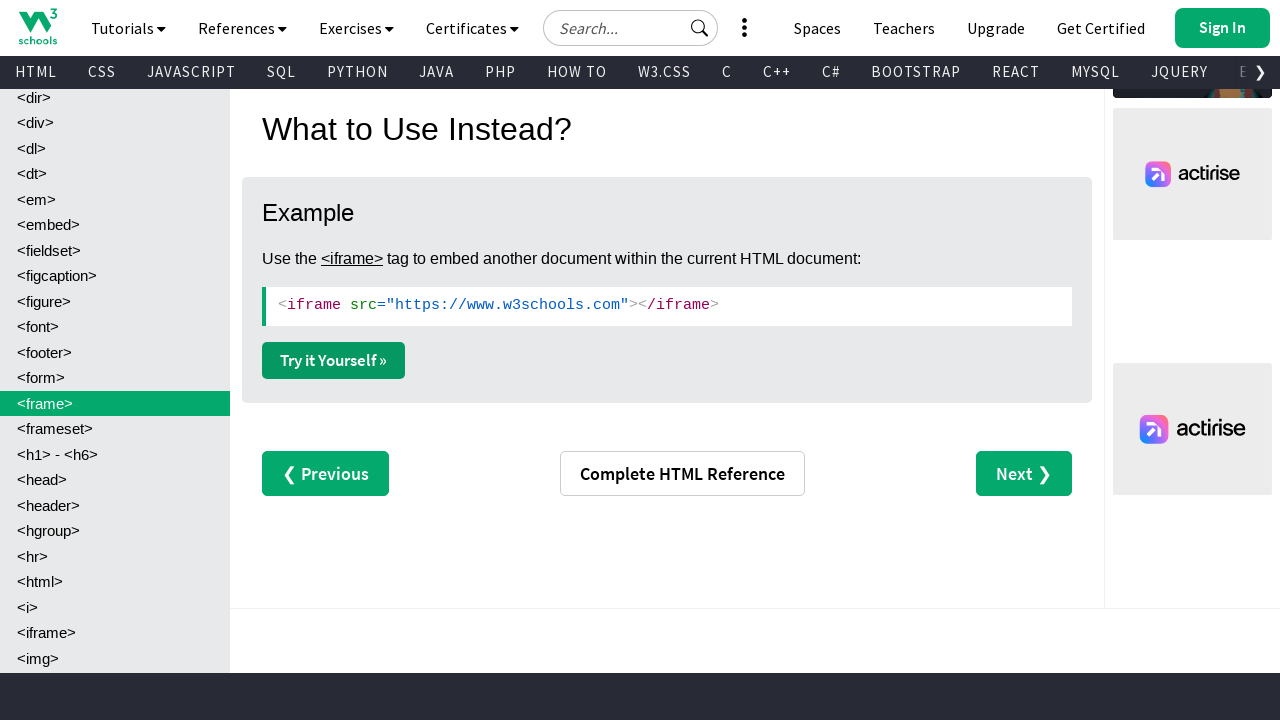

Retrieved all open pages/tabs - total count: 2
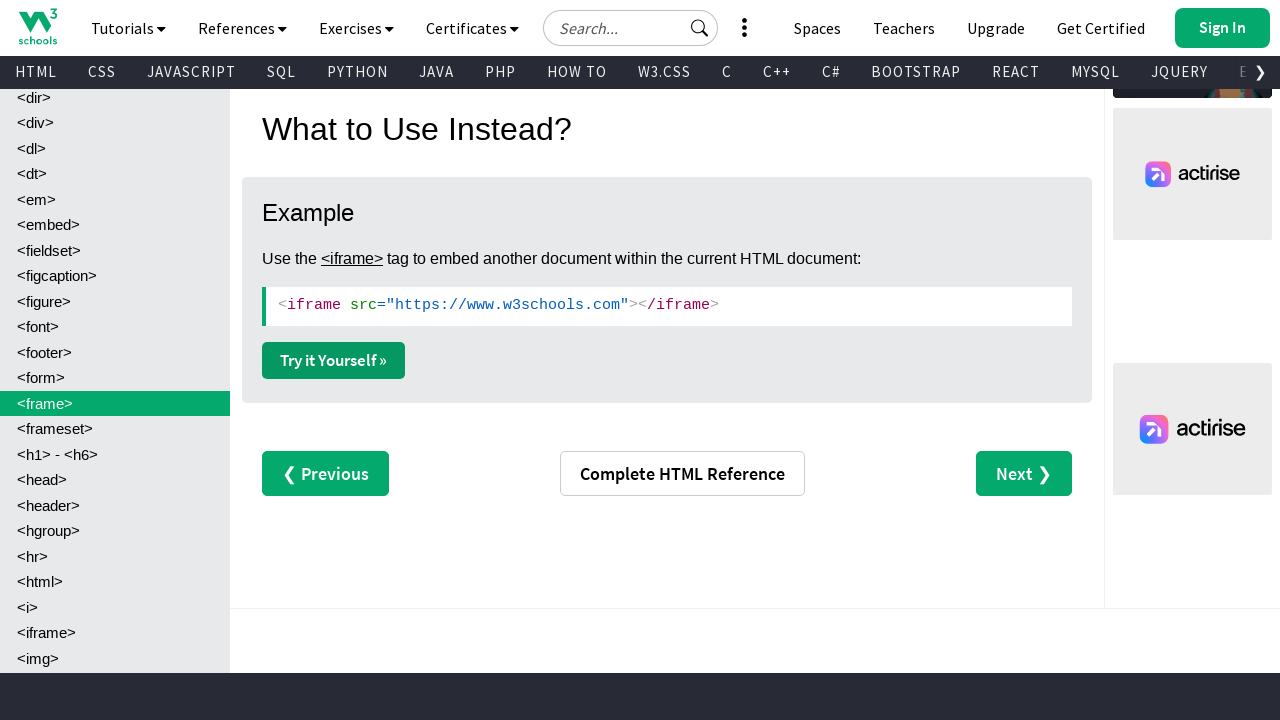

Switched to new tab (last opened tab)
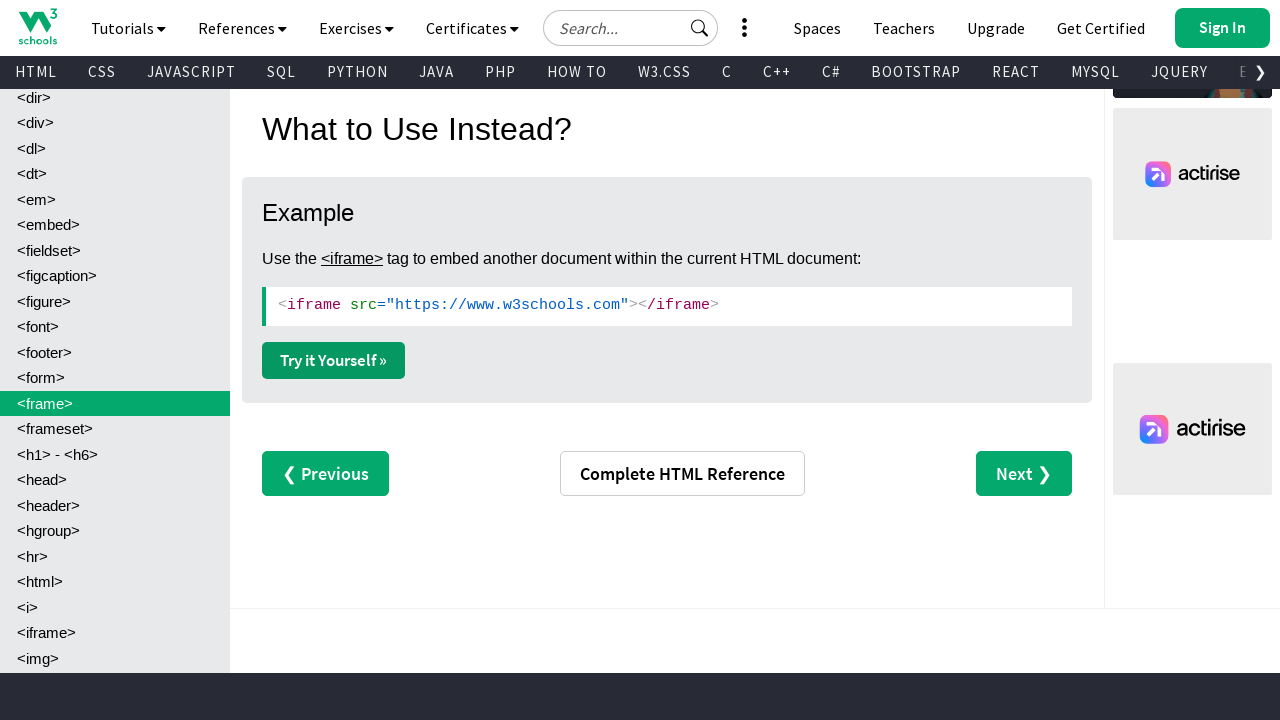

New tab page load state completed
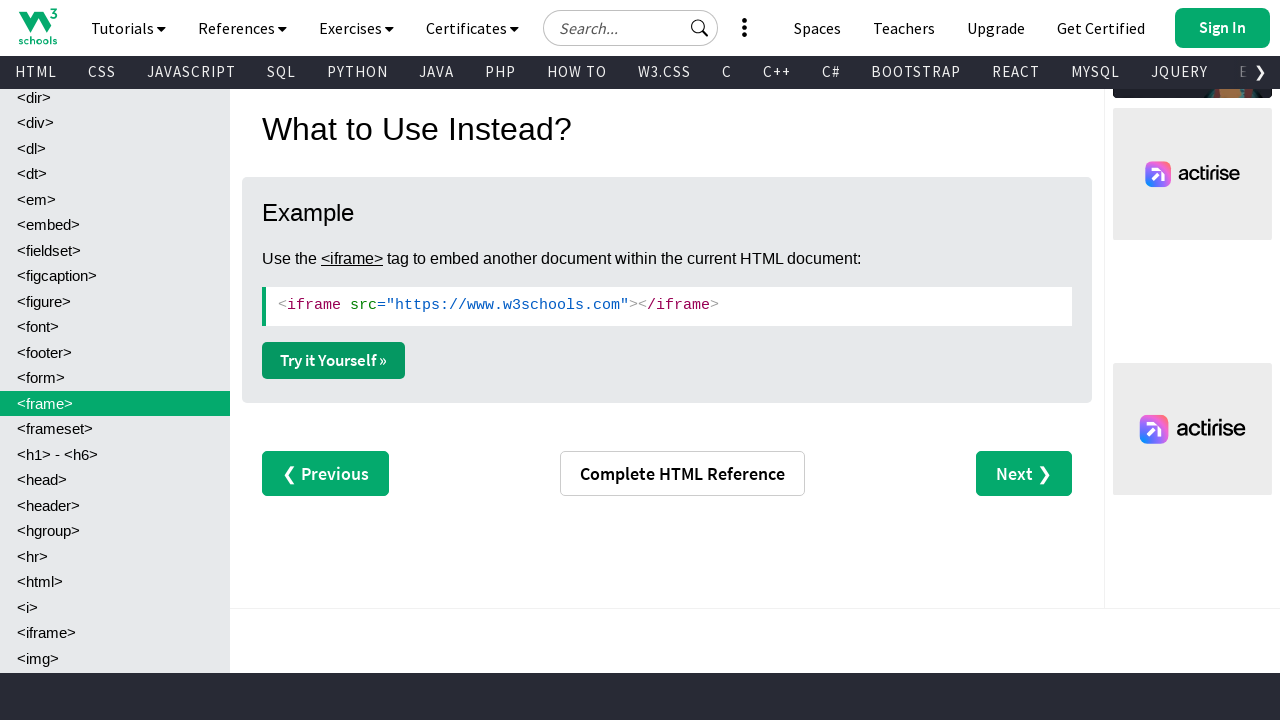

Closed the new tab
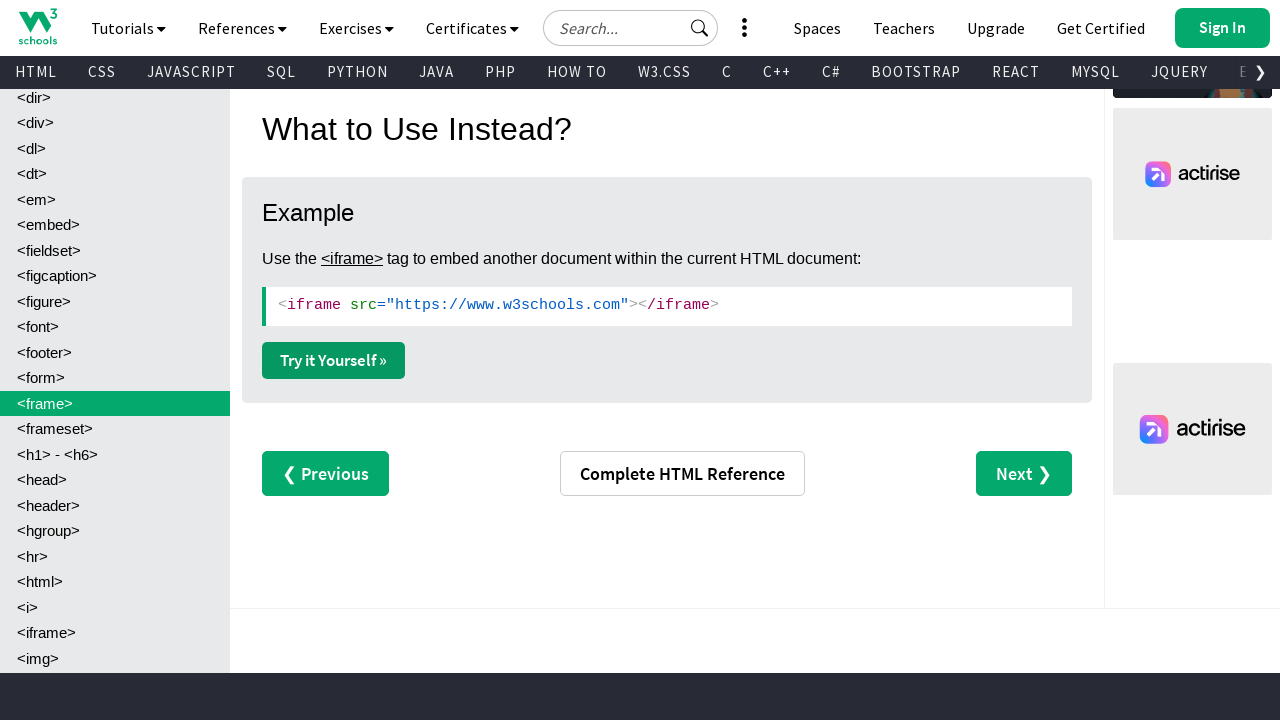

Original page load state completed - original tab still active
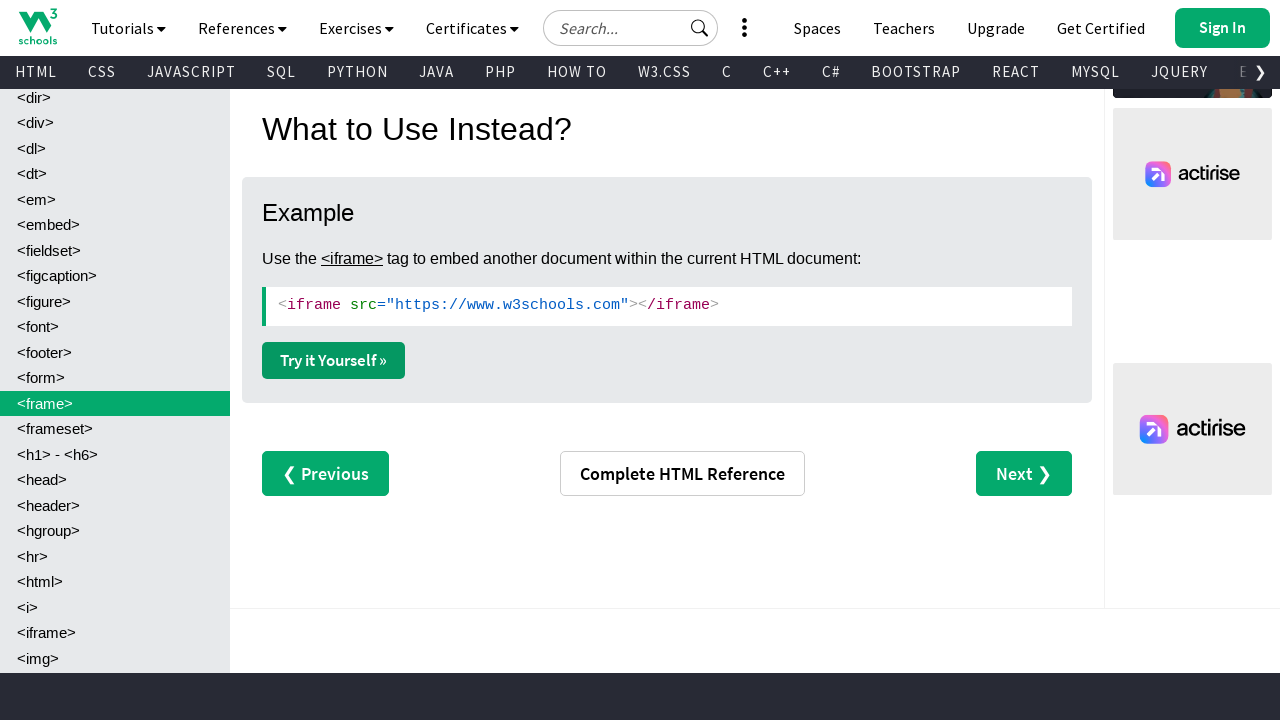

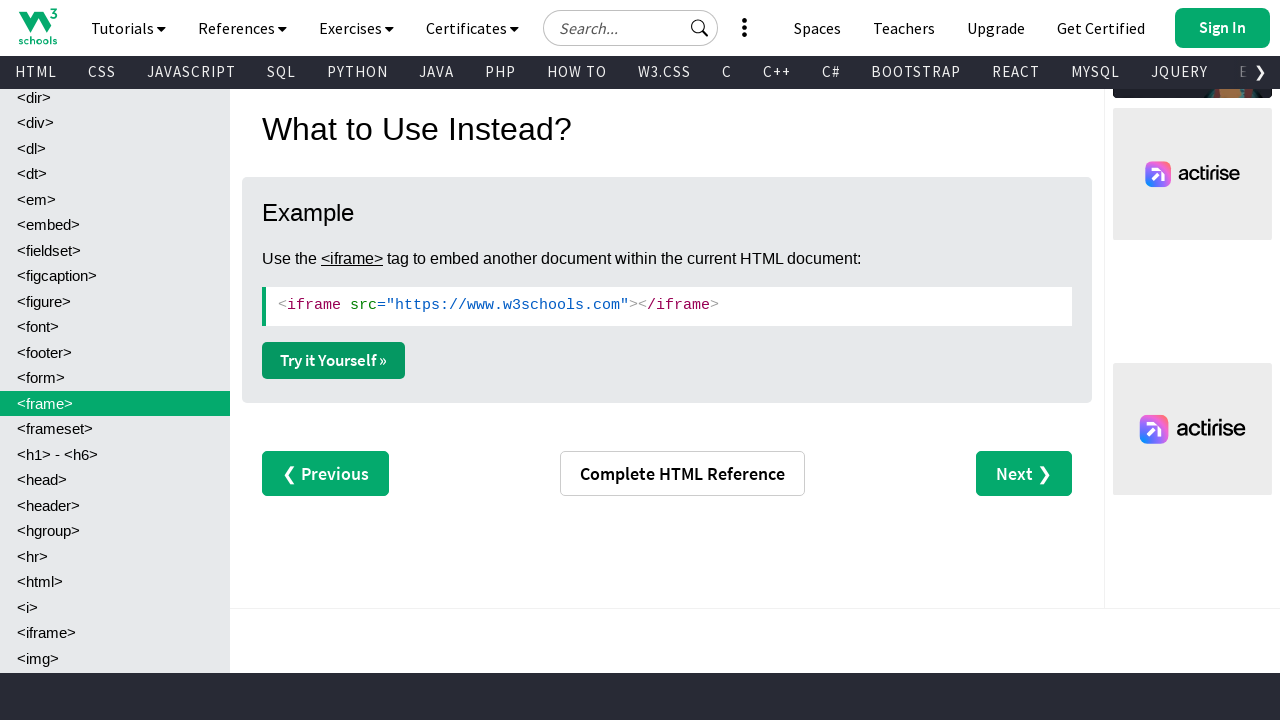